Tests the practice form on DemoQA by filling in personal details (first name, last name, email, gender, phone number), submitting the form, verifying the confirmation modal appears, and closing it.

Starting URL: https://demoqa.com/automation-practice-form

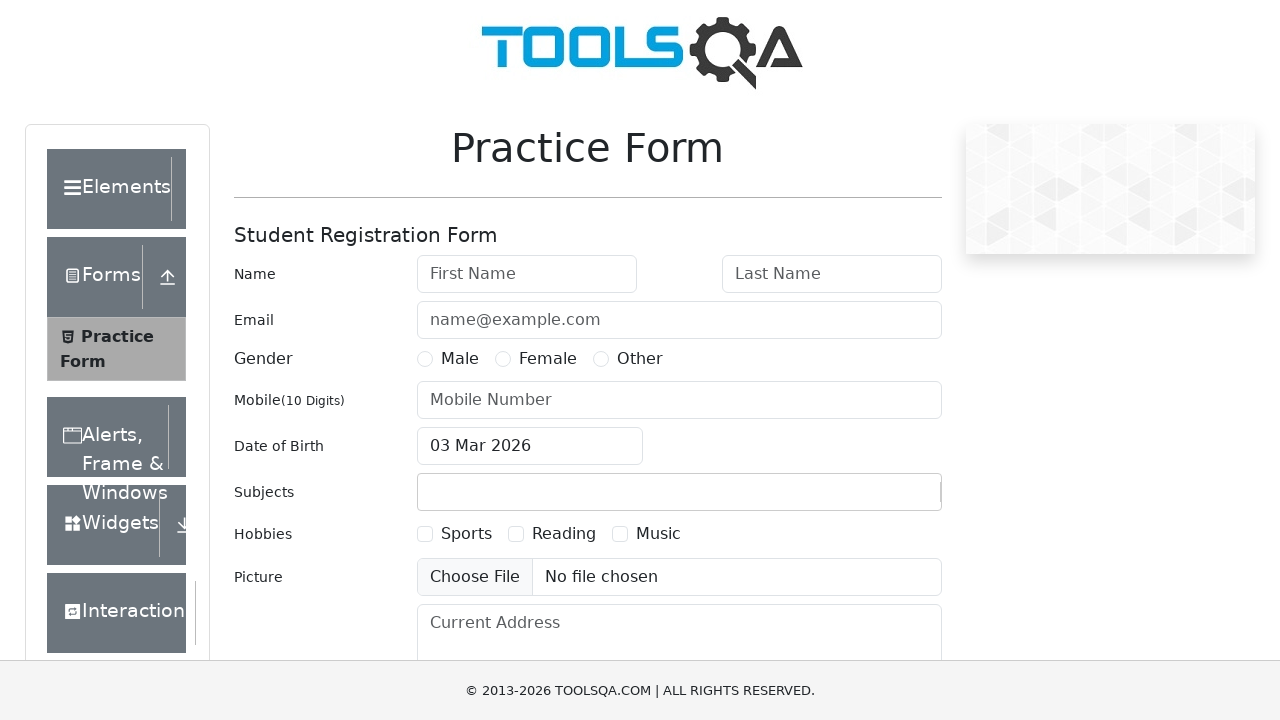

Filled first name field with 'Alexandre' on #firstName
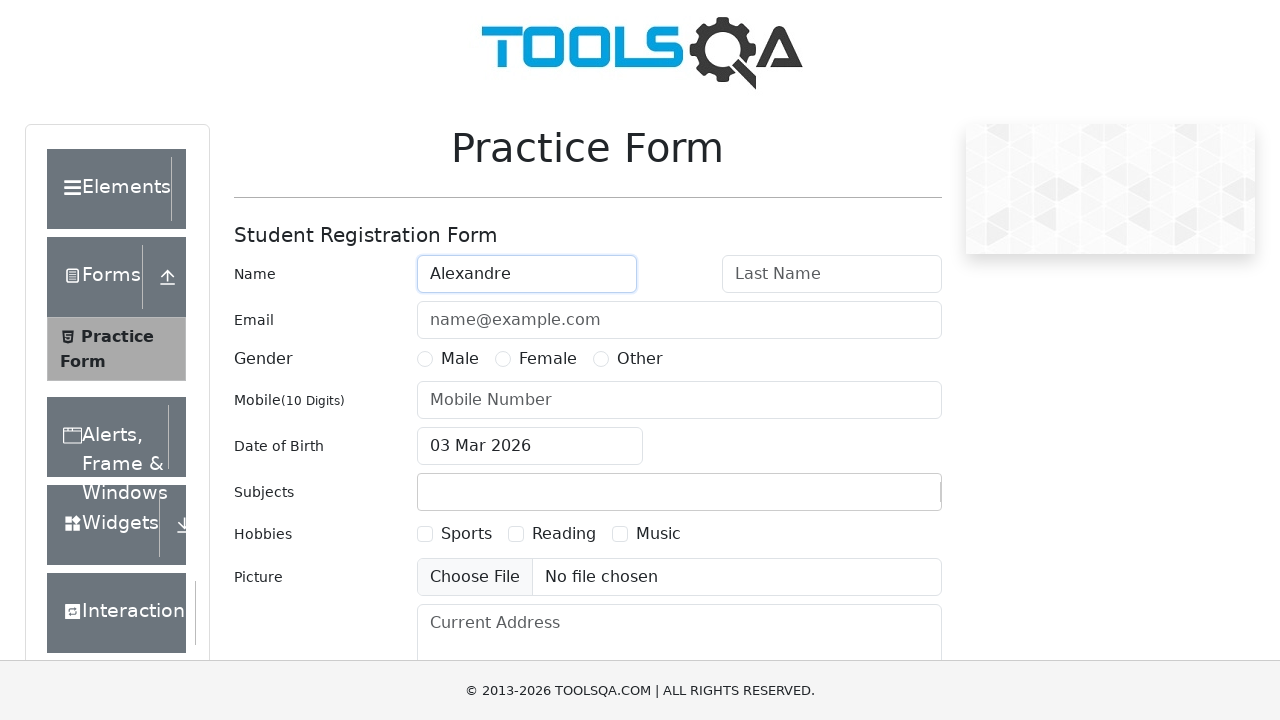

Filled last name field with 'Dupont' on #lastName
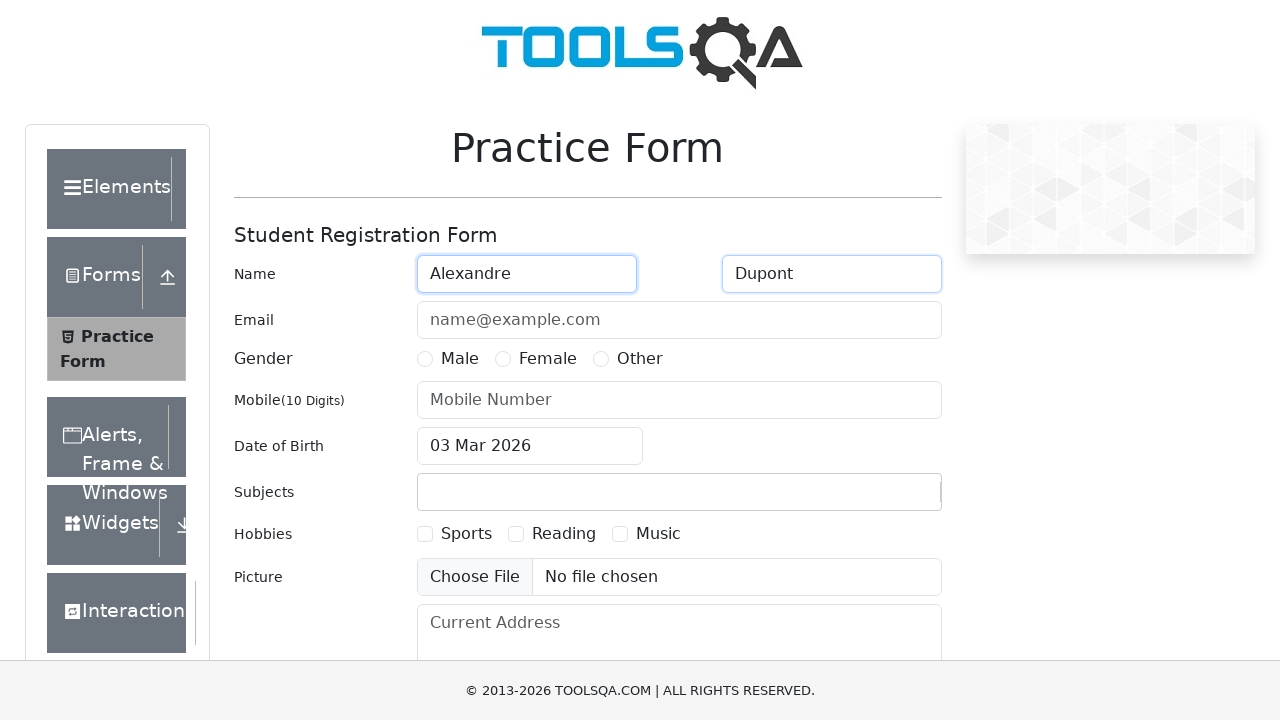

Filled email field with 'alexandre.dupont@example.com' on #userEmail
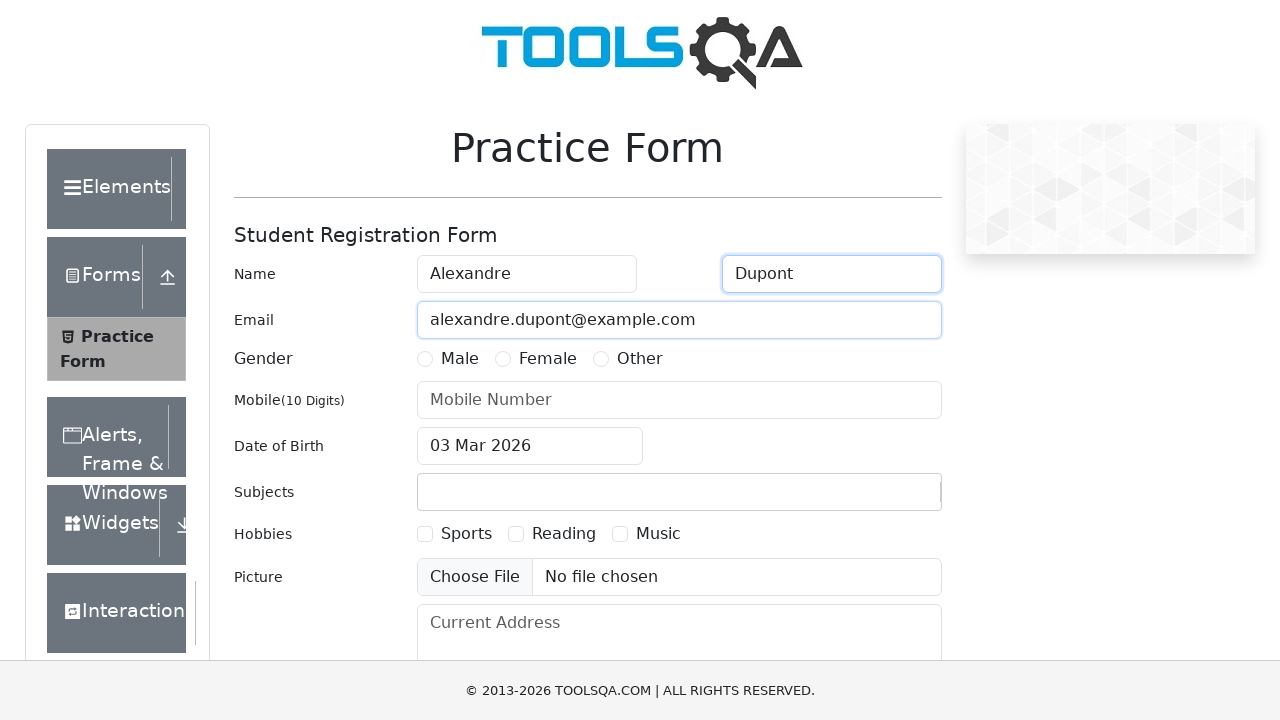

Selected 'Male' gender option at (460, 359) on xpath=//label[text()='Male']
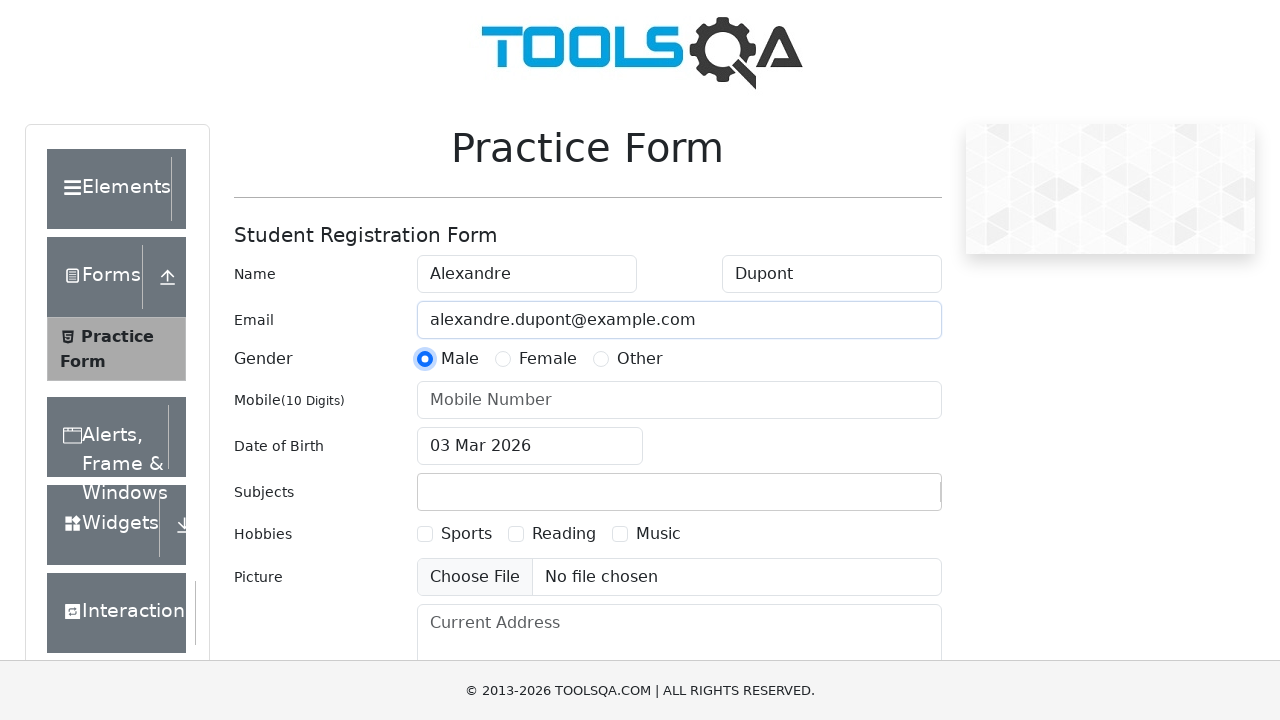

Filled phone number field with '0612345678' on #userNumber
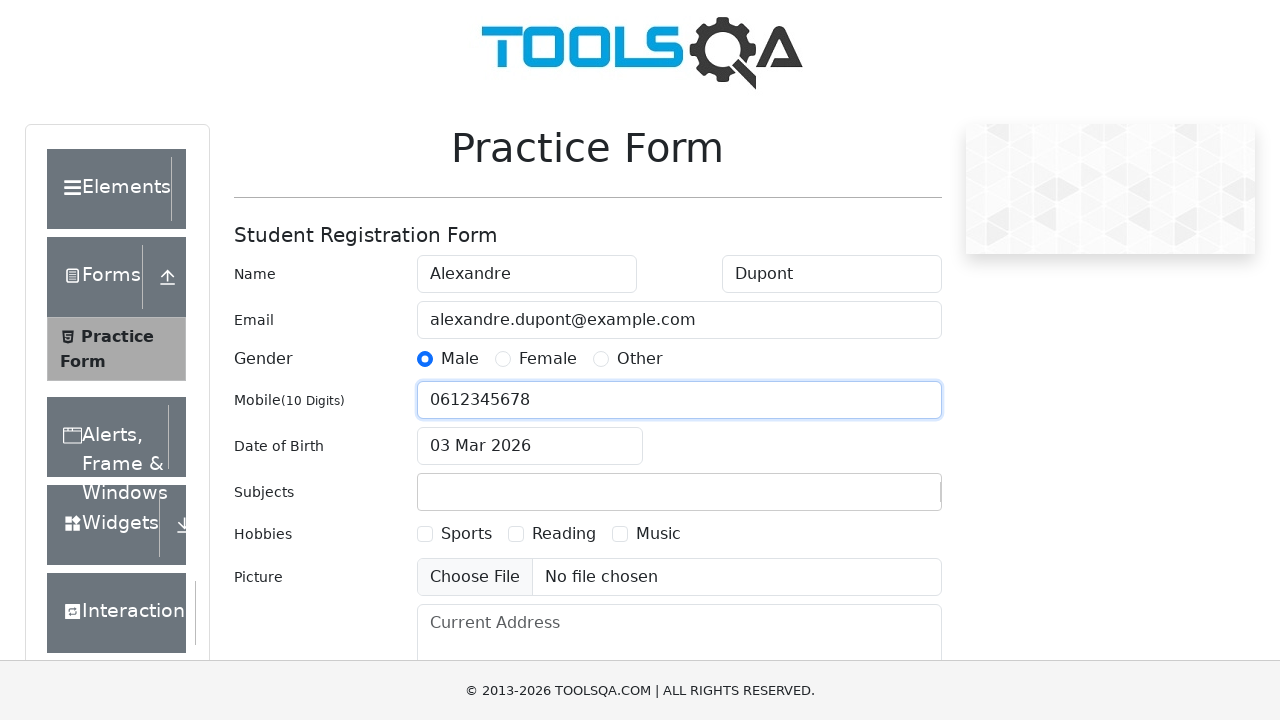

Scrolled to submit button
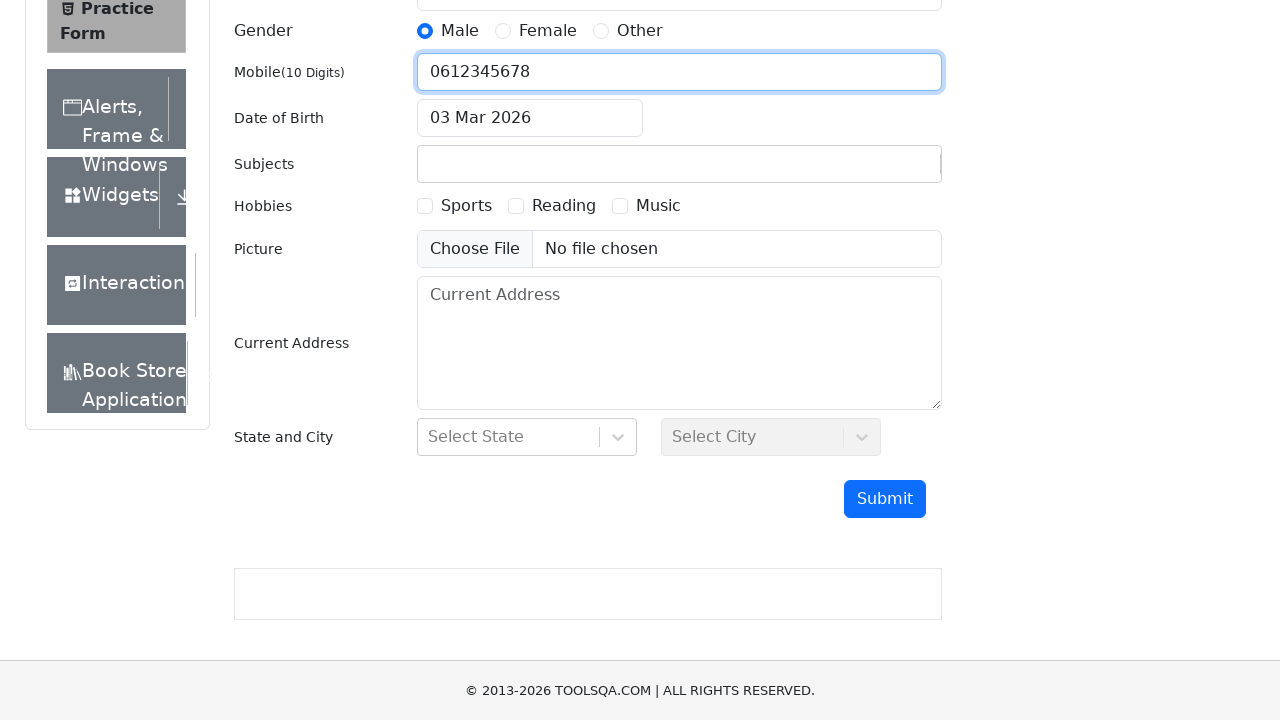

Clicked submit button to submit the form at (885, 499) on #submit
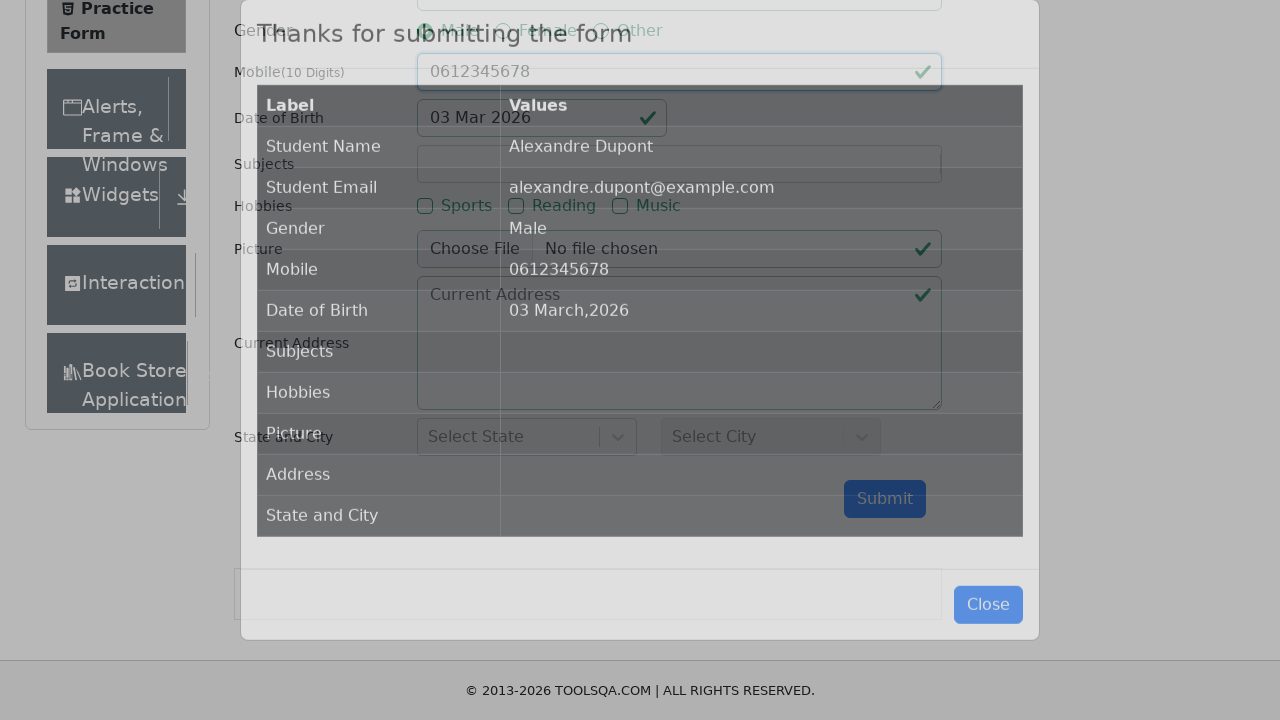

Confirmation modal appeared
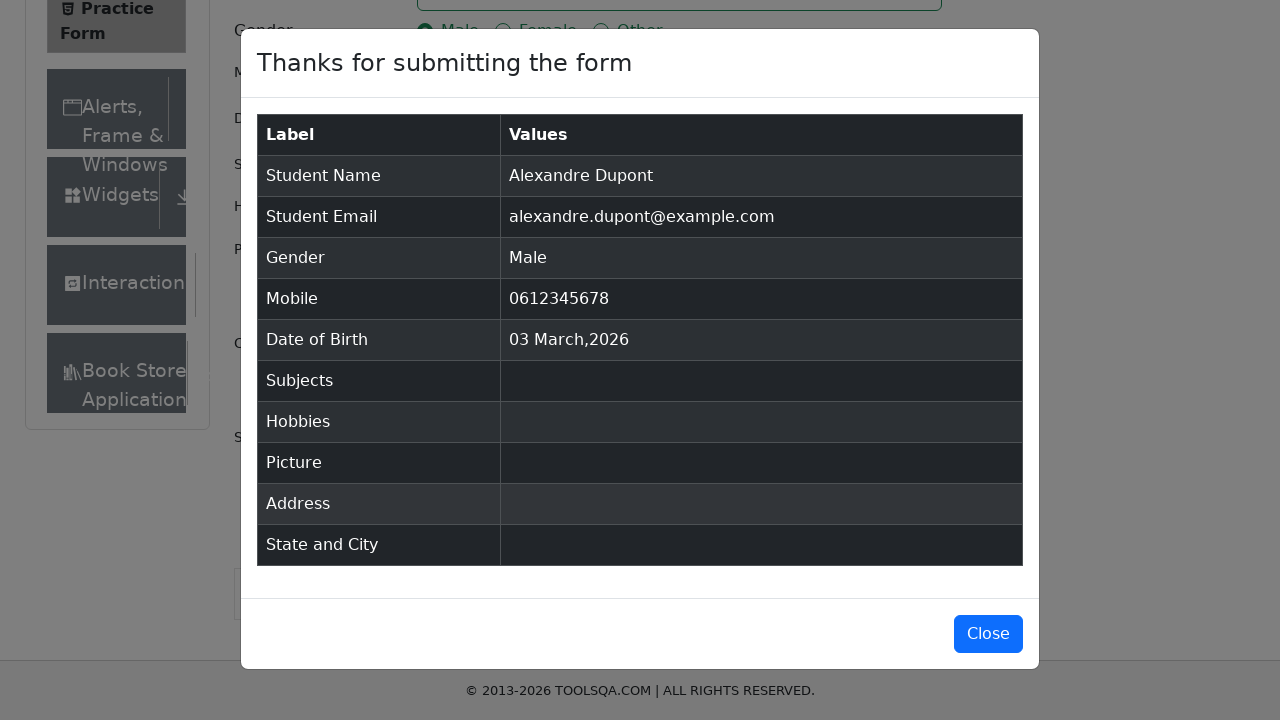

Clicked close button to dismiss the confirmation modal at (988, 634) on #closeLargeModal
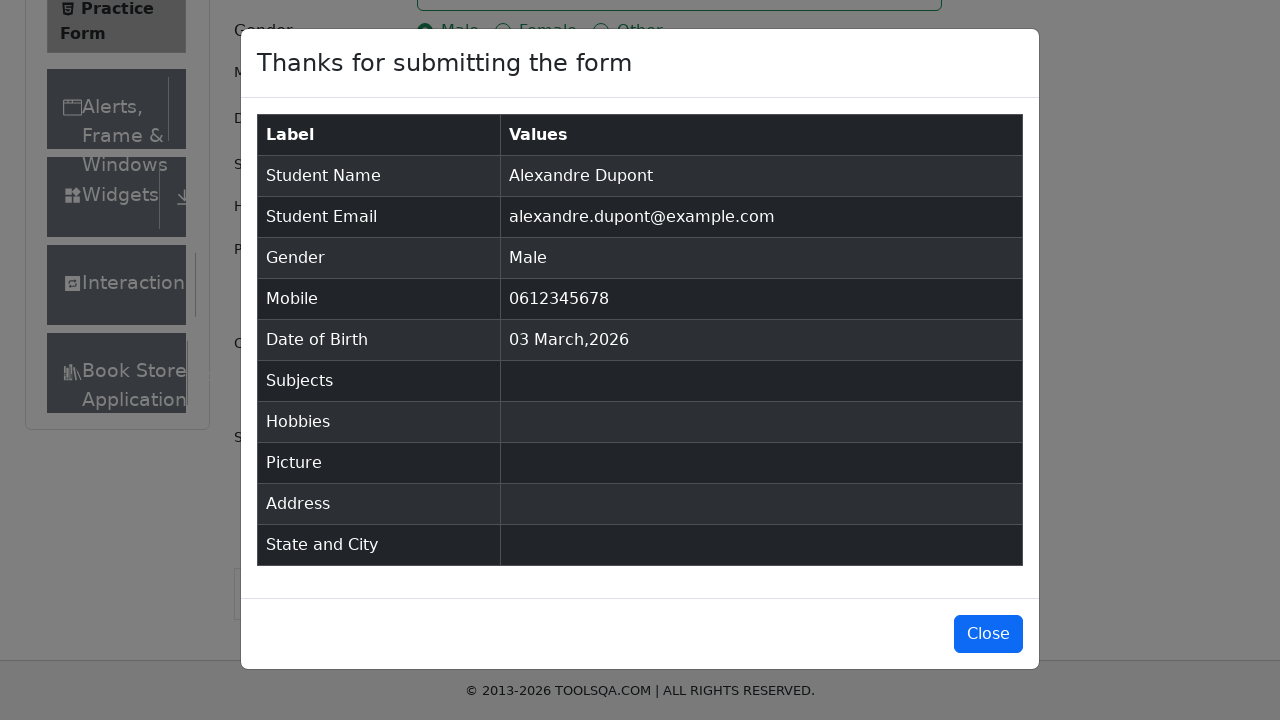

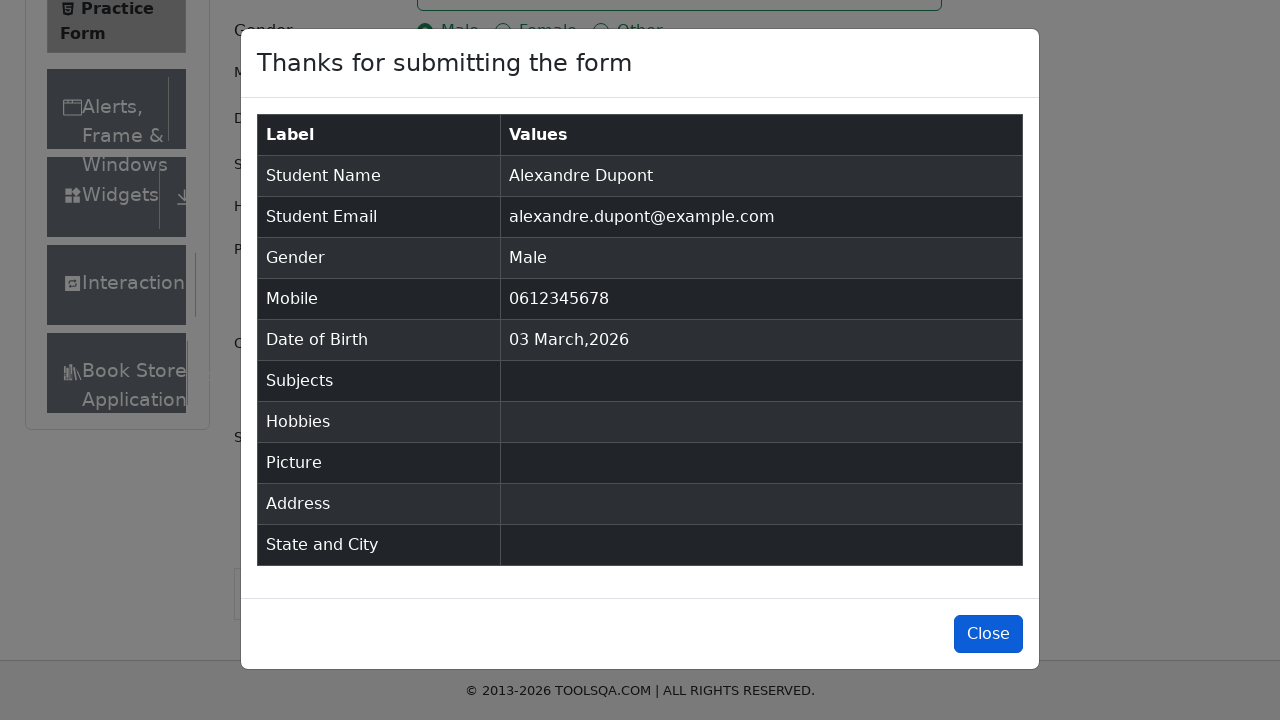